Navigates to McMenamins Kennedy School Theater page and waits for the now playing section with movie posters to load

Starting URL: https://www.mcmenamins.com/kennedy-school/kennedy-school-theater/now-playing

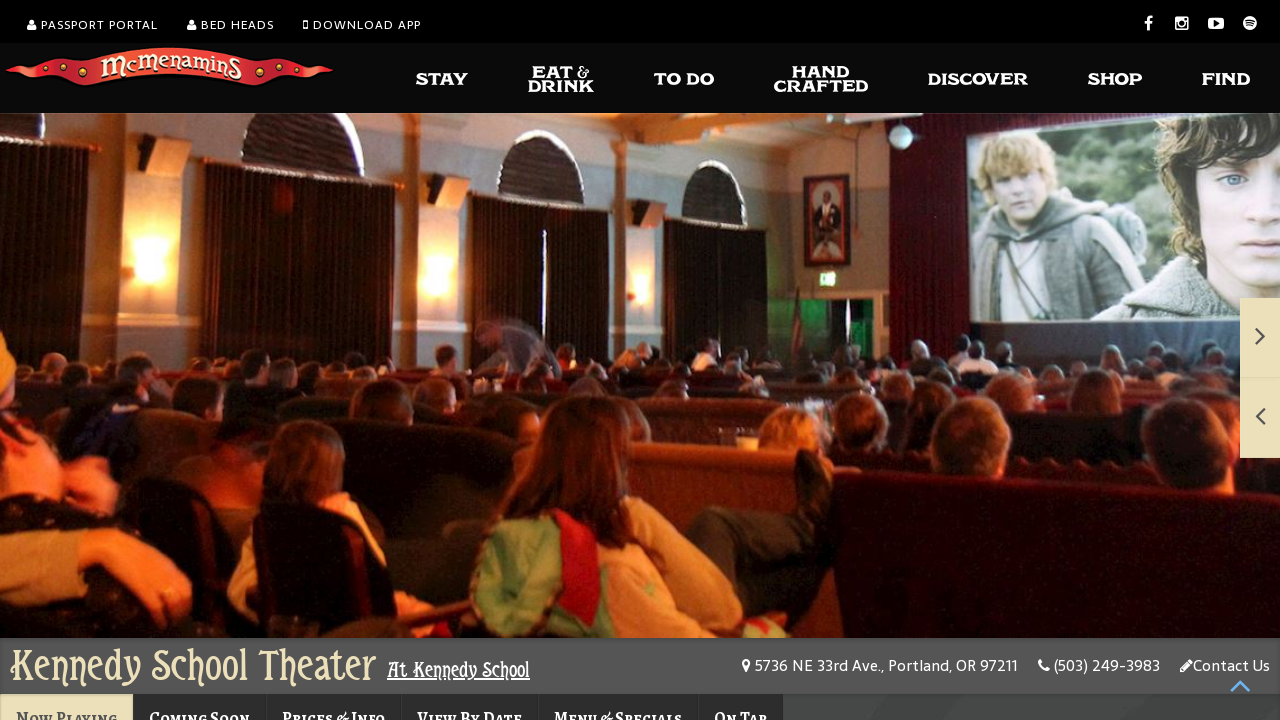

Main content section with movie posters loaded
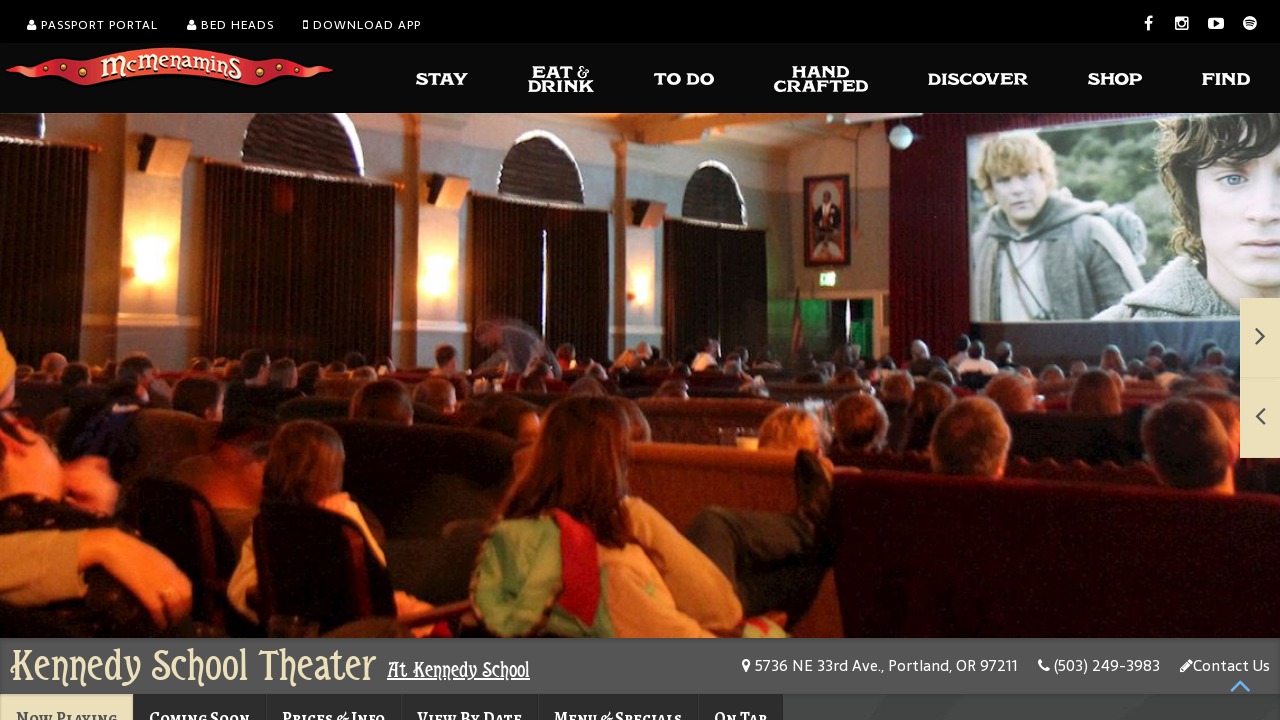

Poster images are now visible in the now playing section
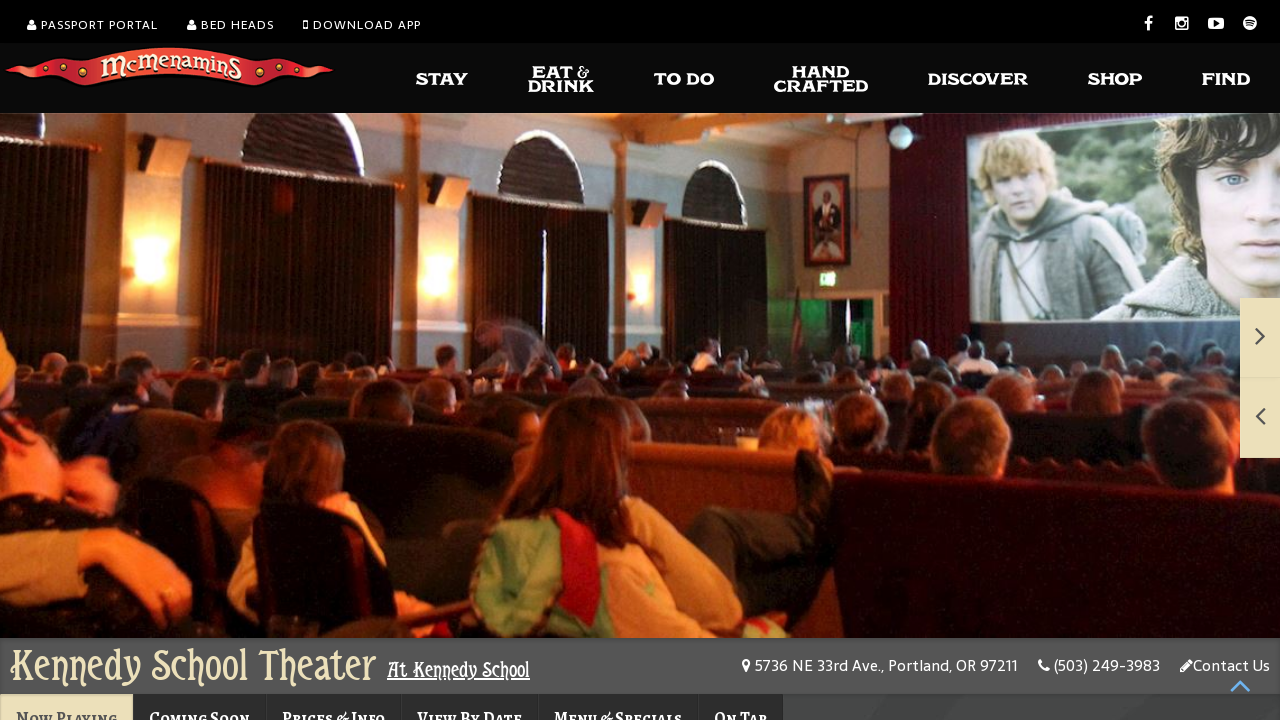

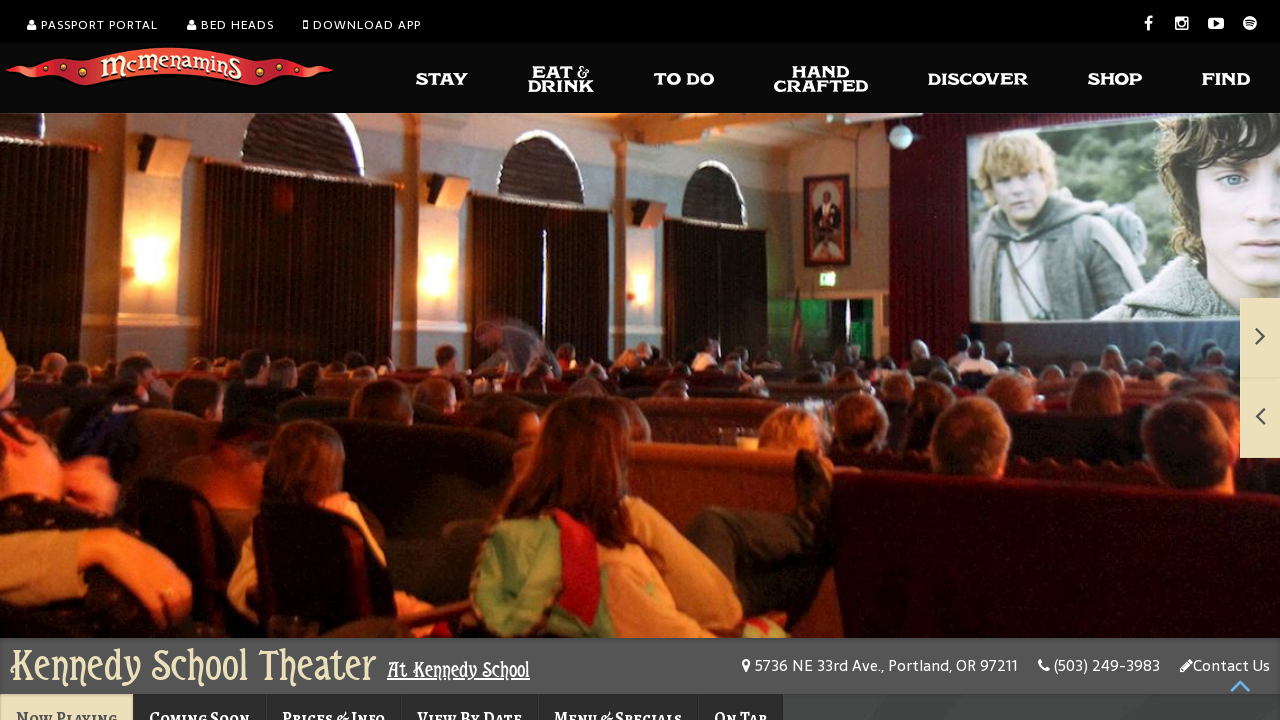